Tests form submission by filling a text field and clicking a button to verify color change

Starting URL: https://artoftesting.com/samplesiteforselenium

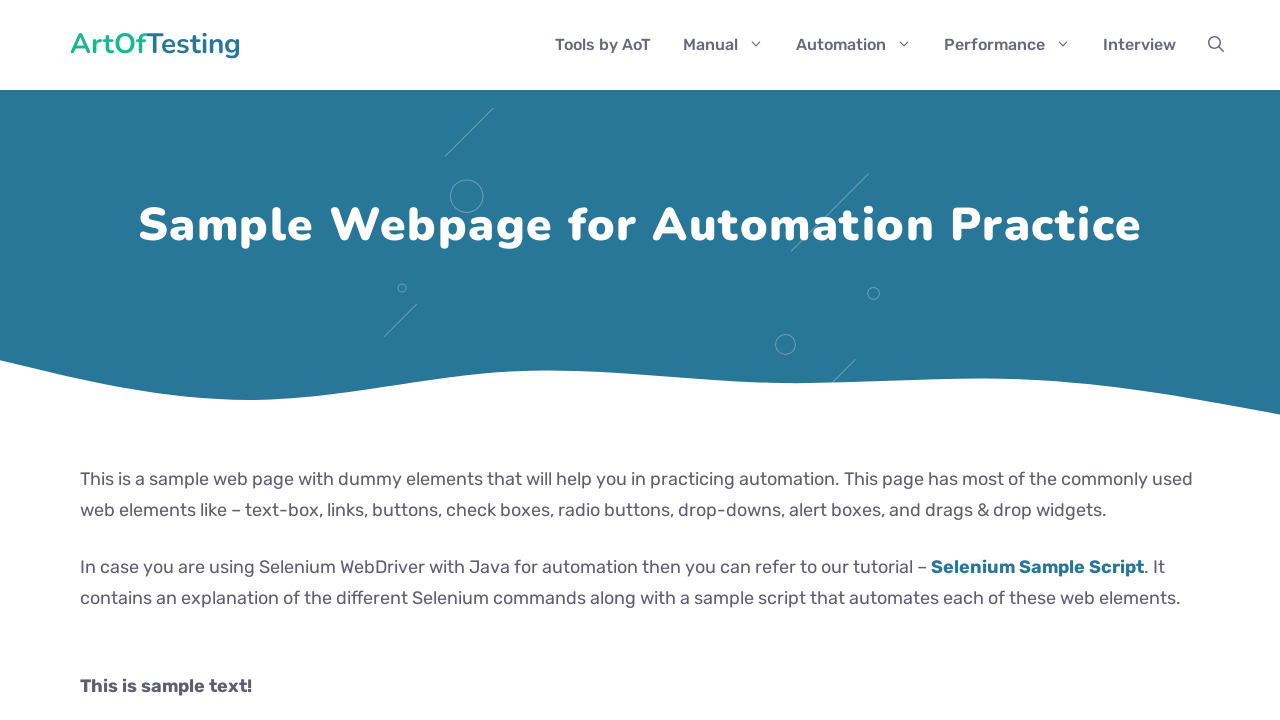

Filled first name field with 'Thivakar' on #fname
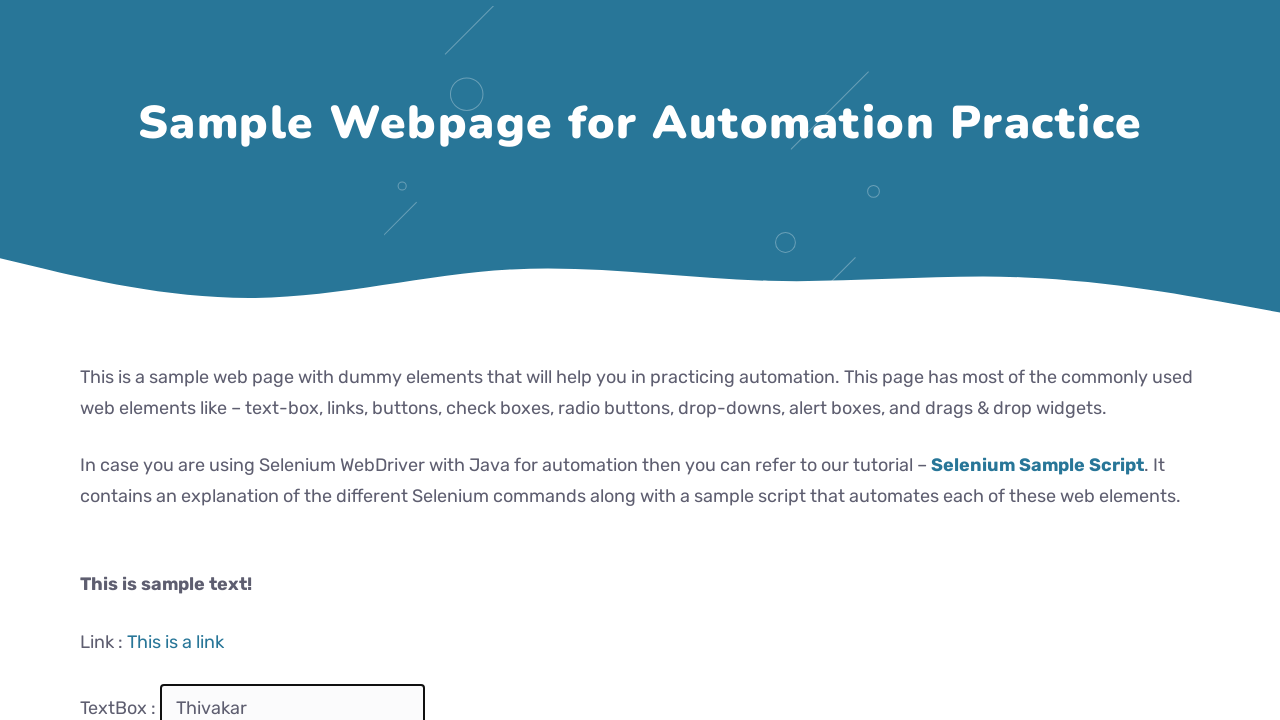

Clicked button to trigger color change at (202, 360) on #idOfButton
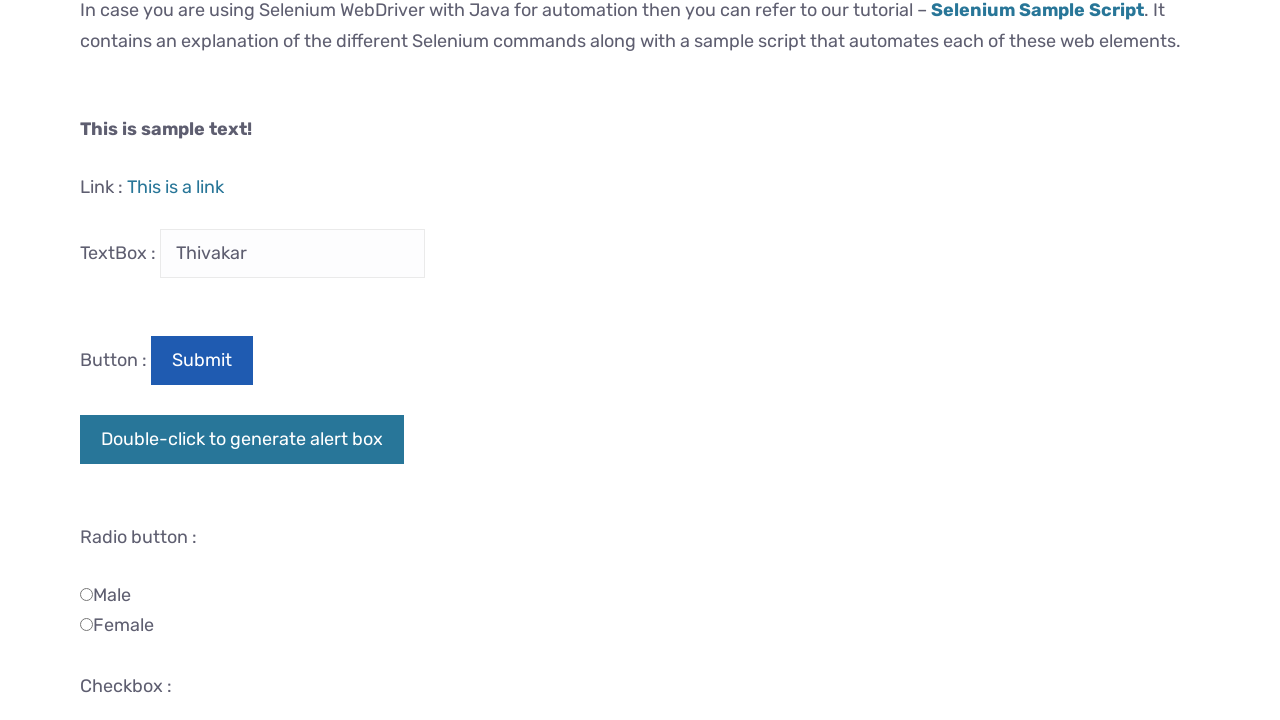

Waited 3 seconds for button style to update
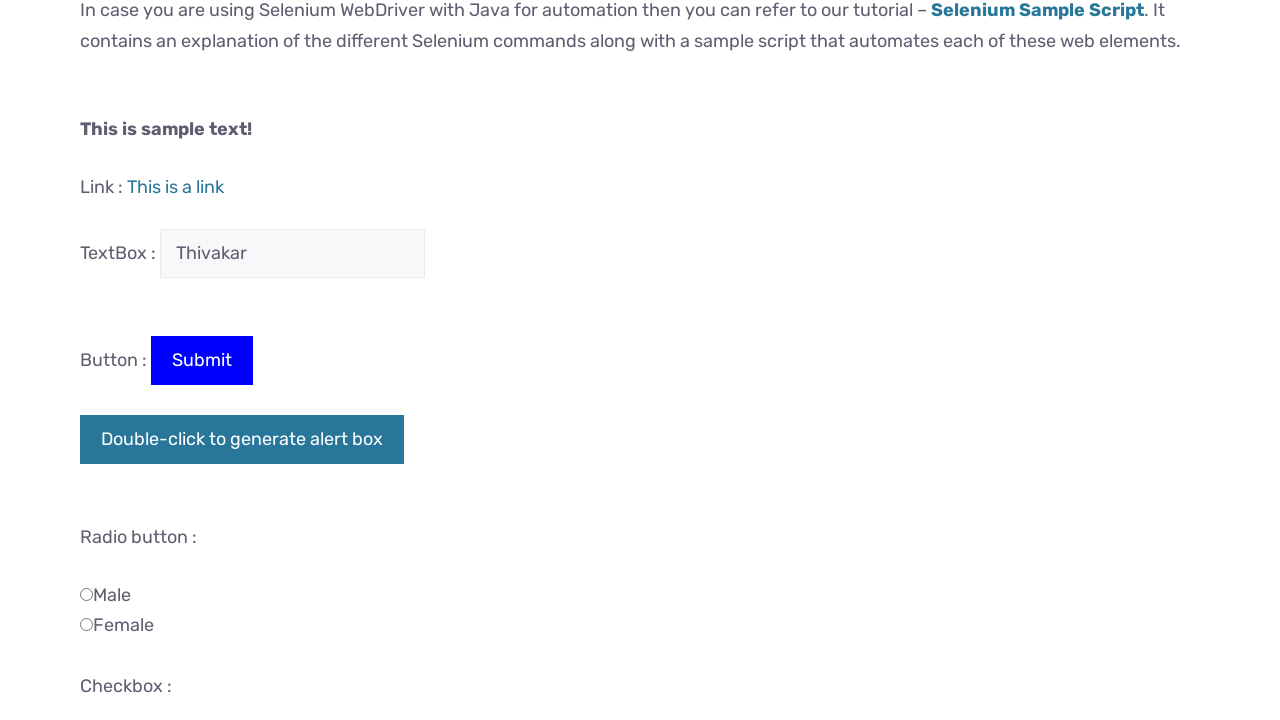

Retrieved button style attribute
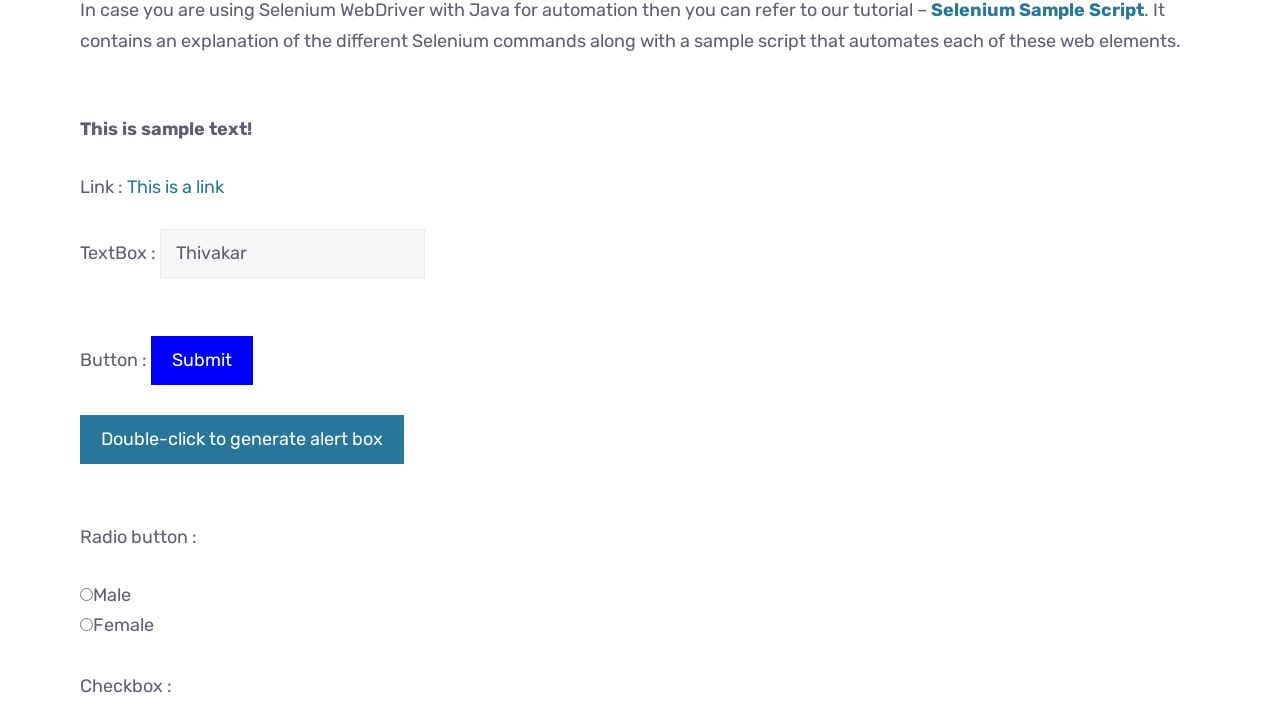

Verified button color changed to blue
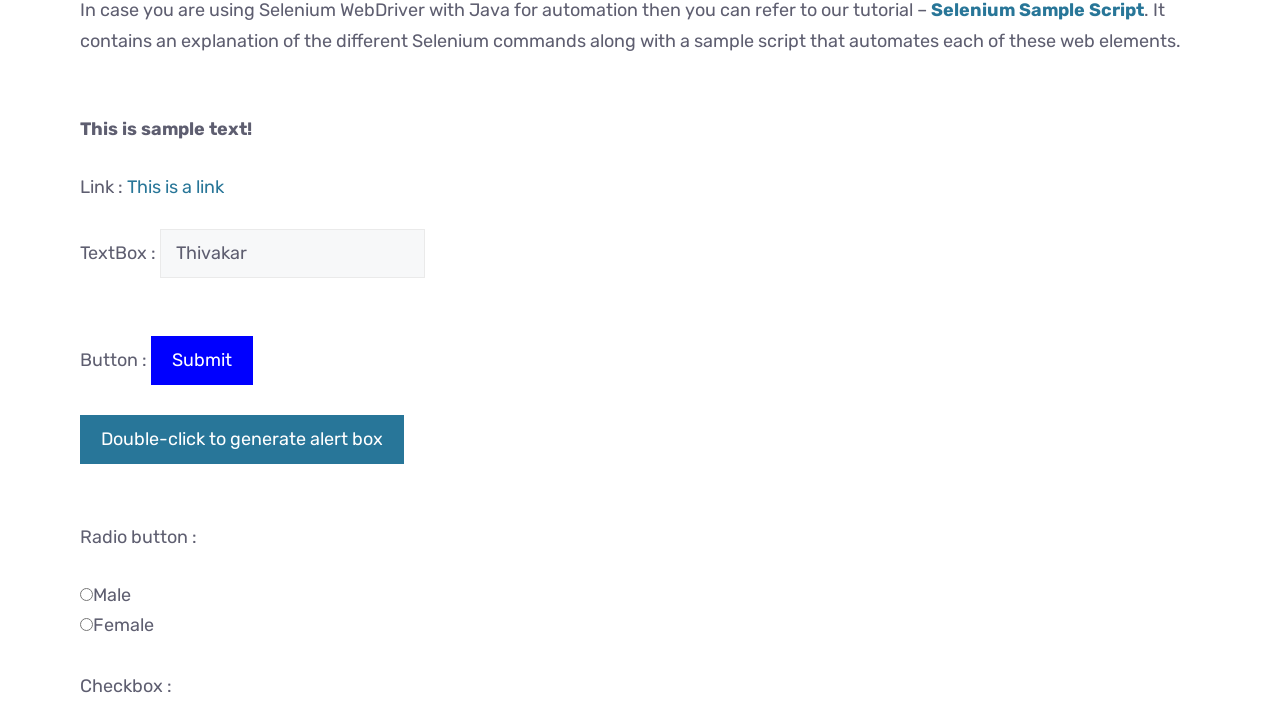

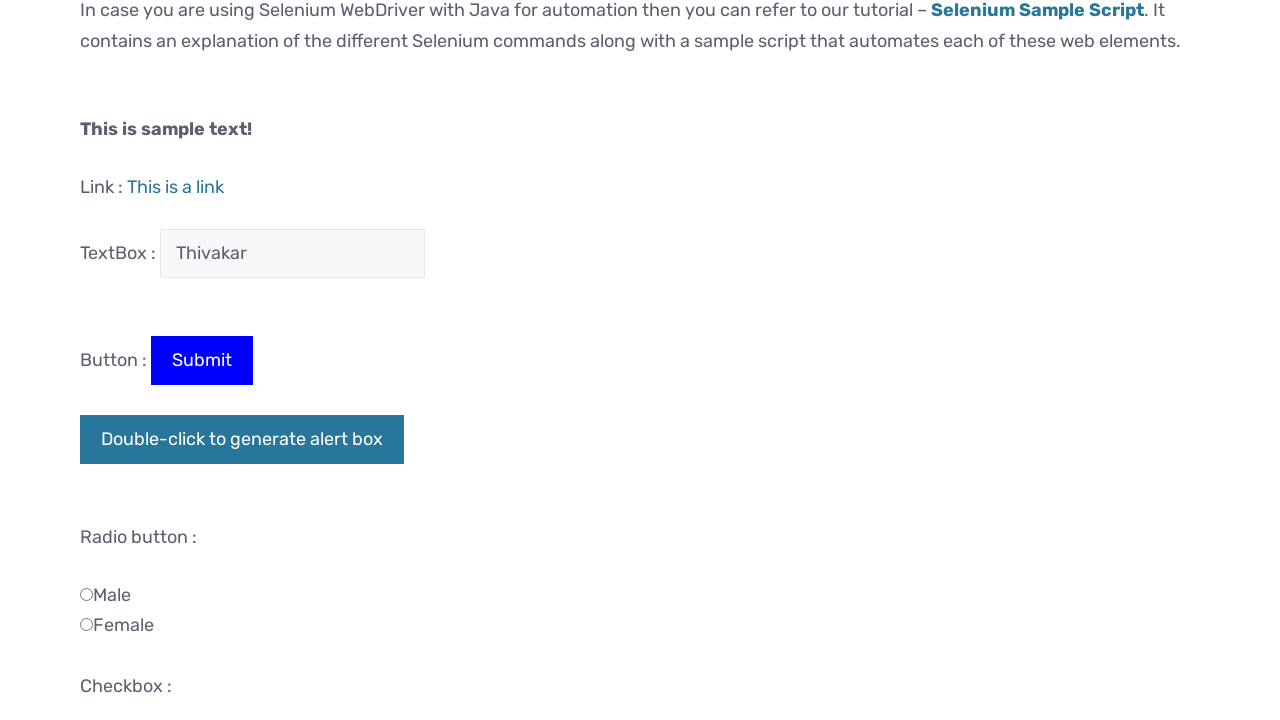